Tests the complete checkout flow by adding an item to cart, filling out shipping information, and confirming the order

Starting URL: https://danube-webshop.herokuapp.com/

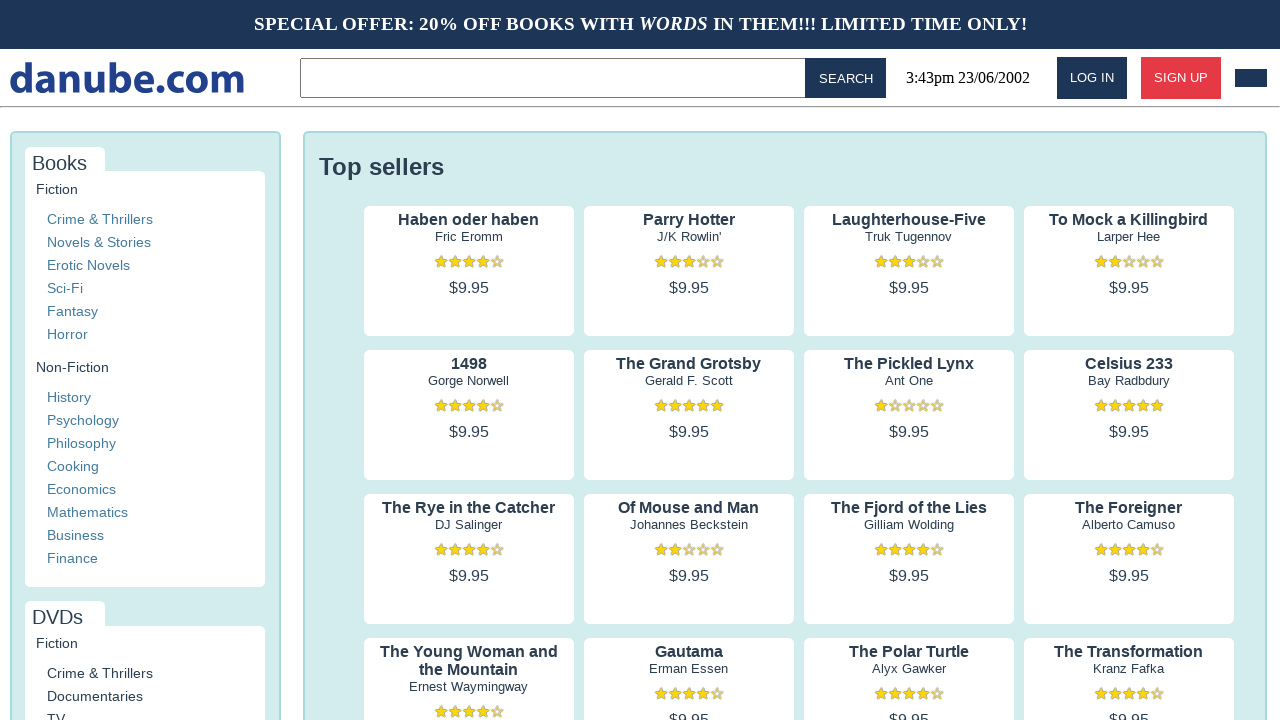

Clicked on first book's author to view details at (469, 237) on .preview:nth-child(1) > .preview-author
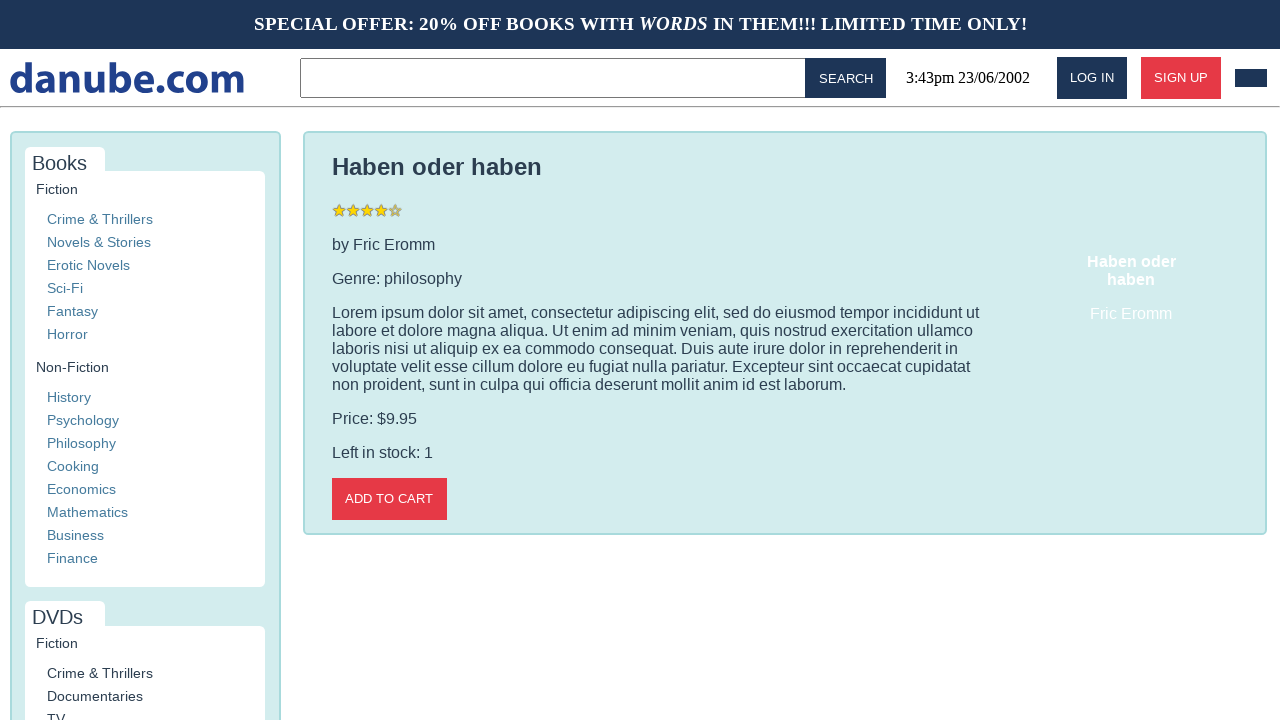

Added item to cart at (389, 499) on .detail-wrapper > .call-to-action
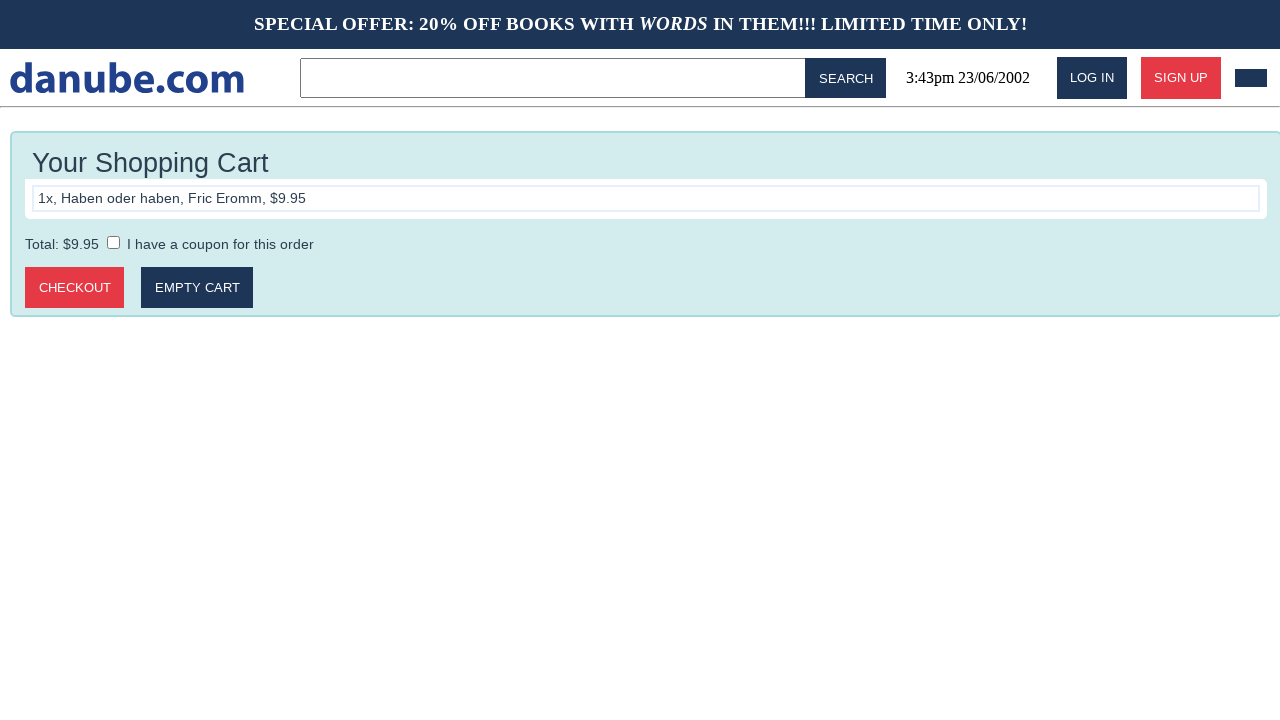

Clicked logo to return to homepage at (127, 78) on #logo
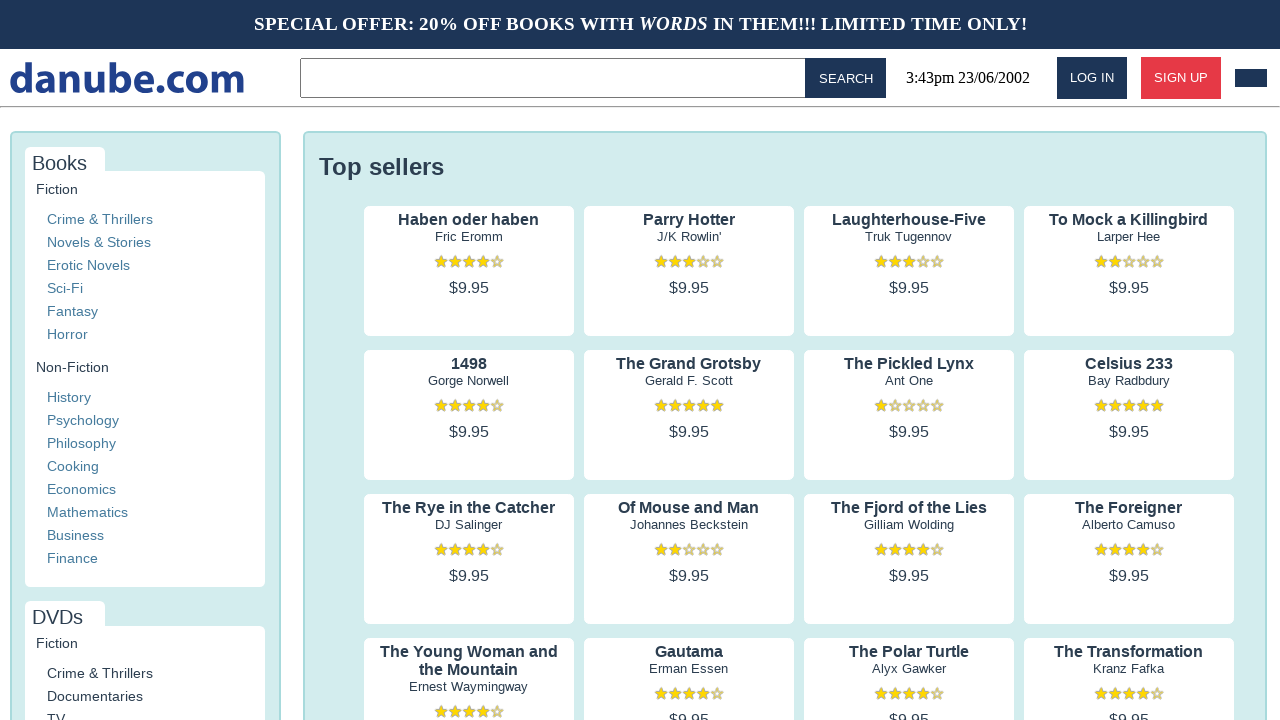

Navigation completed and page loaded
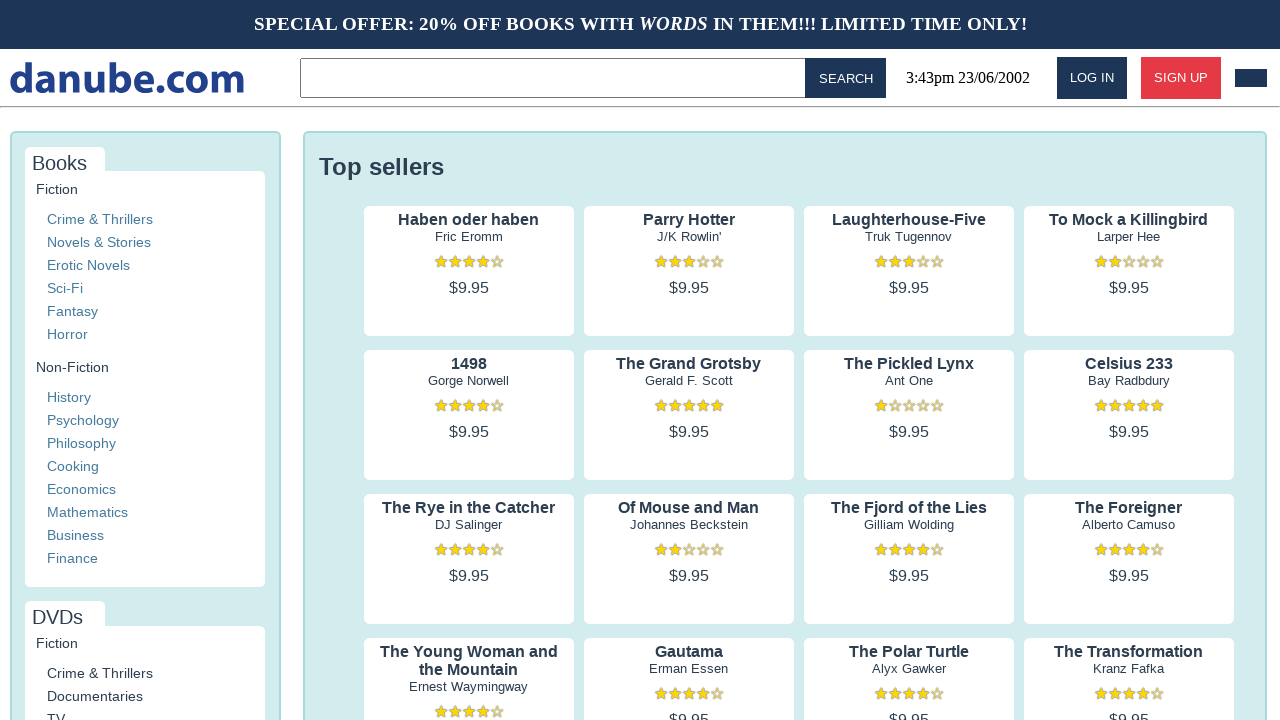

Navigated to cart at (1251, 78) on #cart
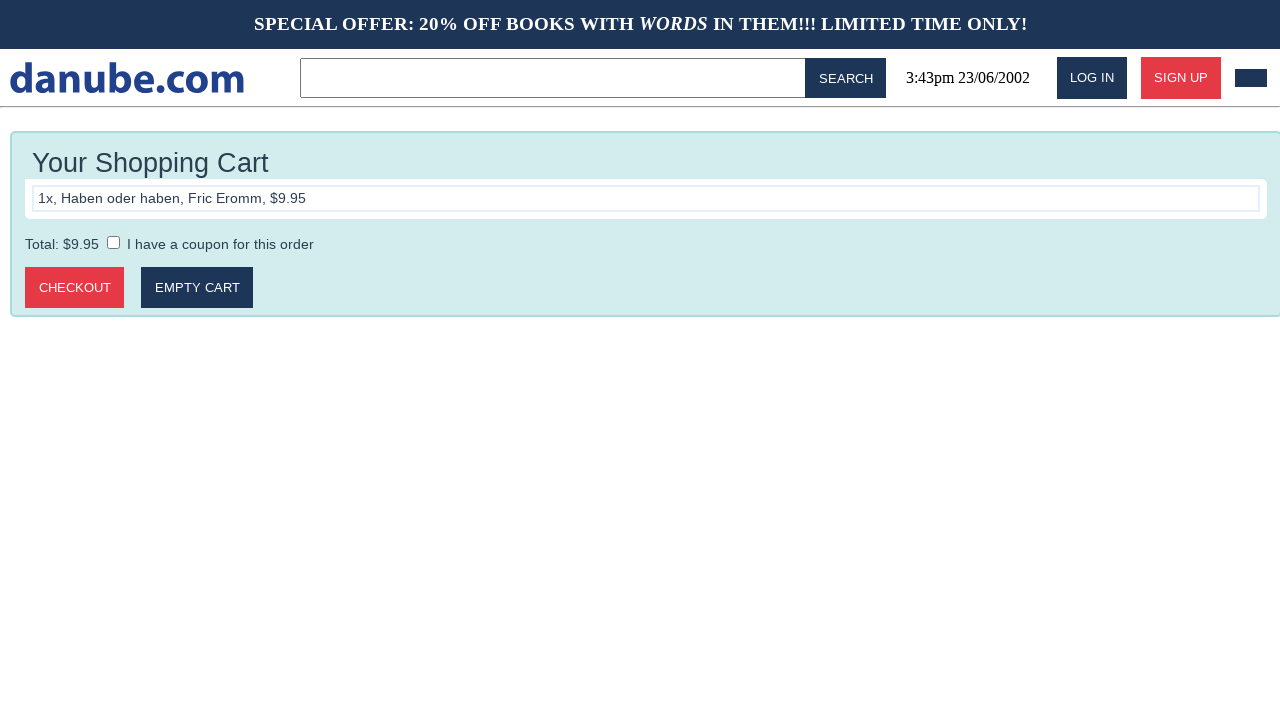

Proceeded to checkout at (75, 288) on .cart > .call-to-action
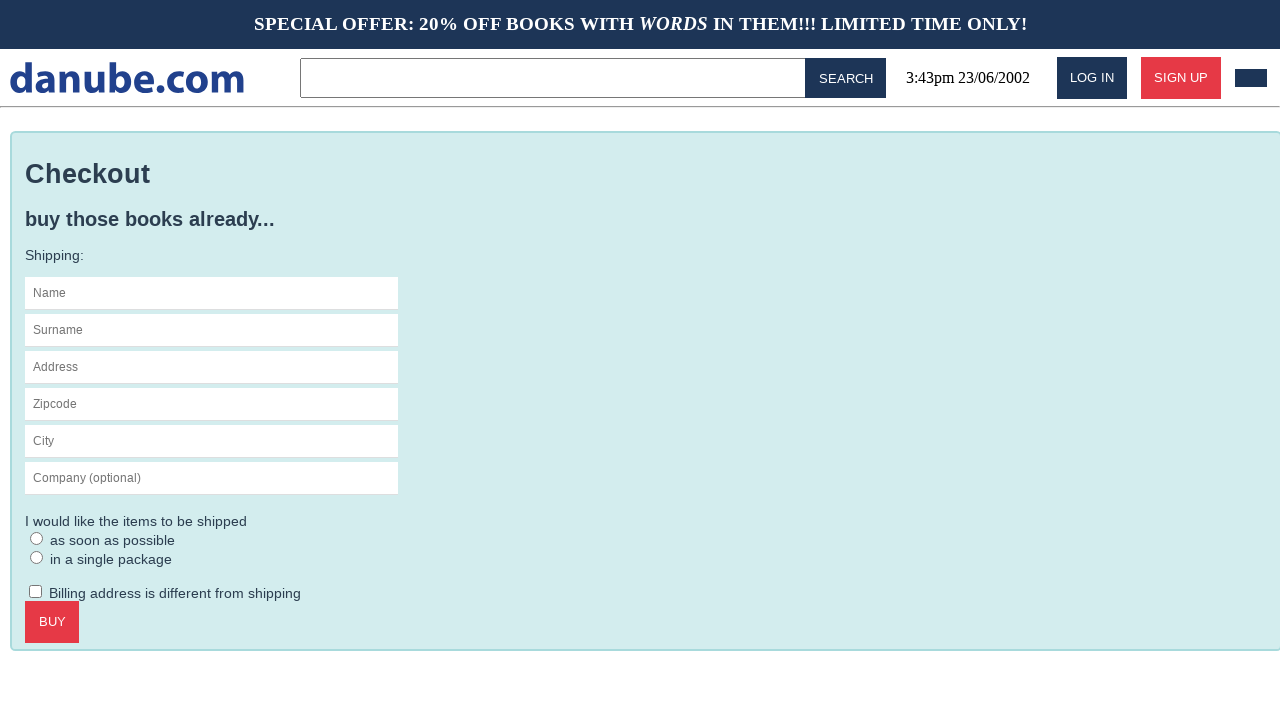

Clicked on name field at (212, 293) on #s-name
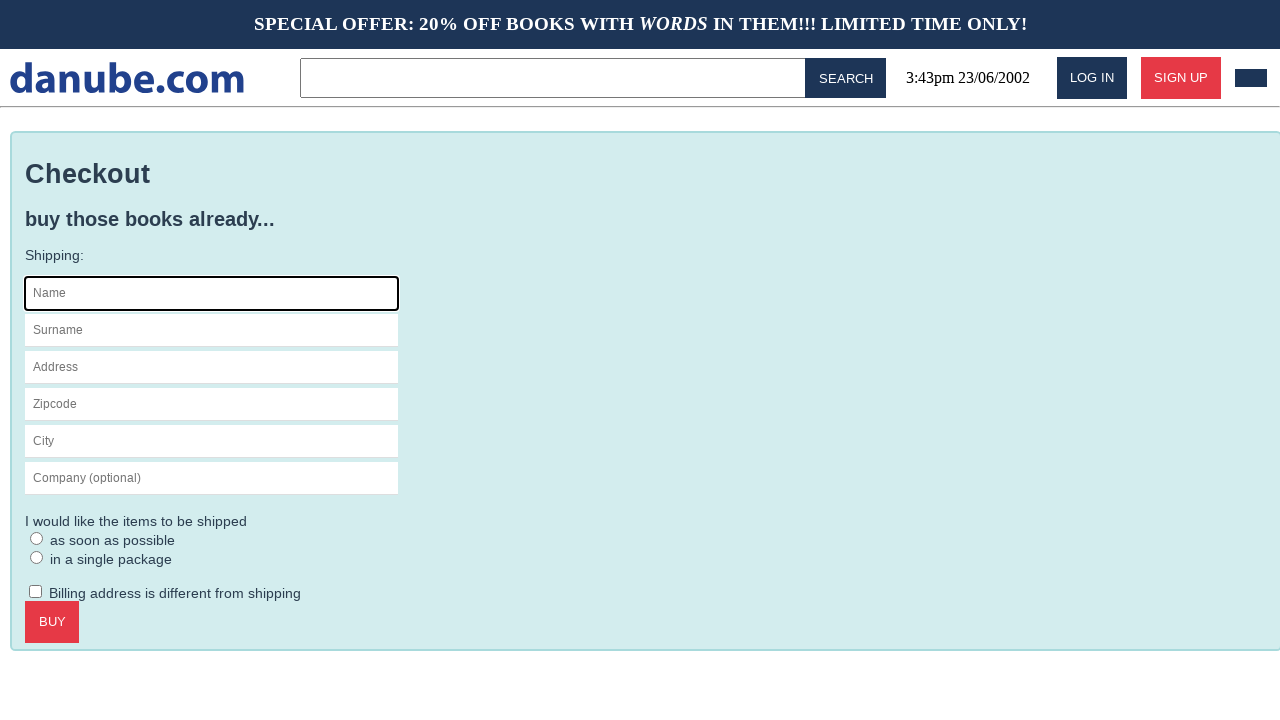

Filled name field with 'Max' on #s-name
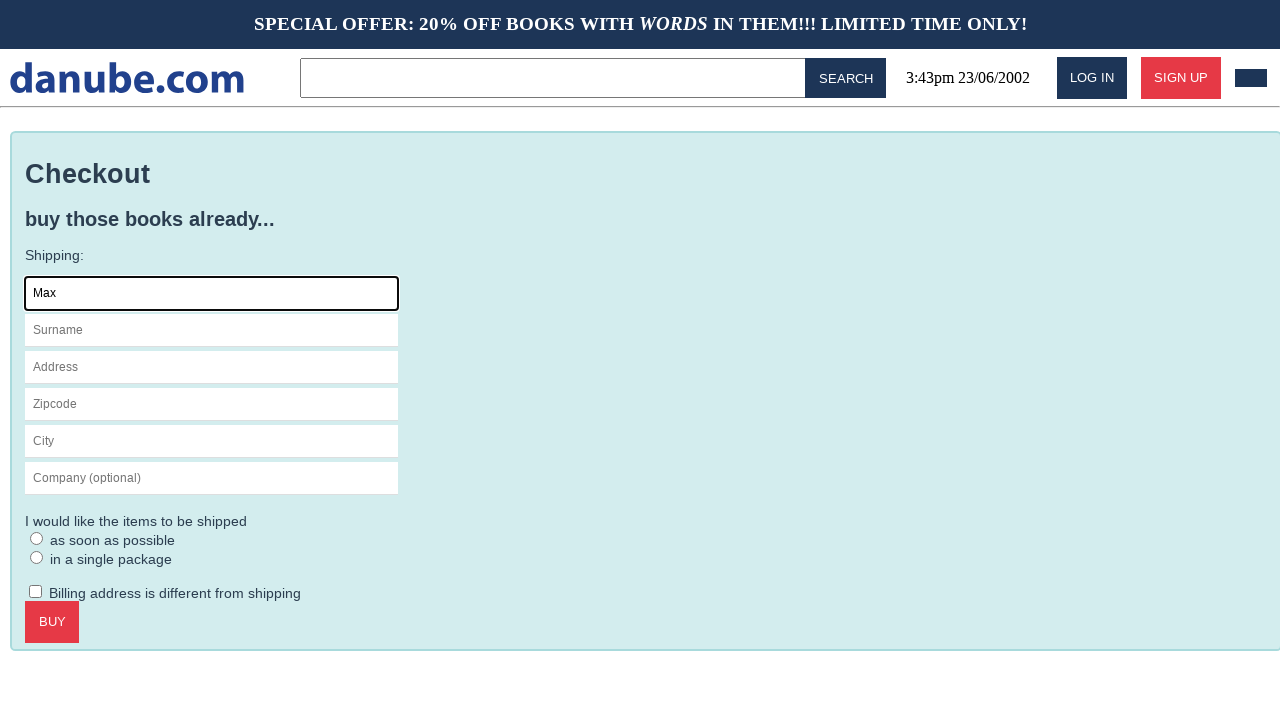

Filled surname field with 'Mustermann' on #s-surname
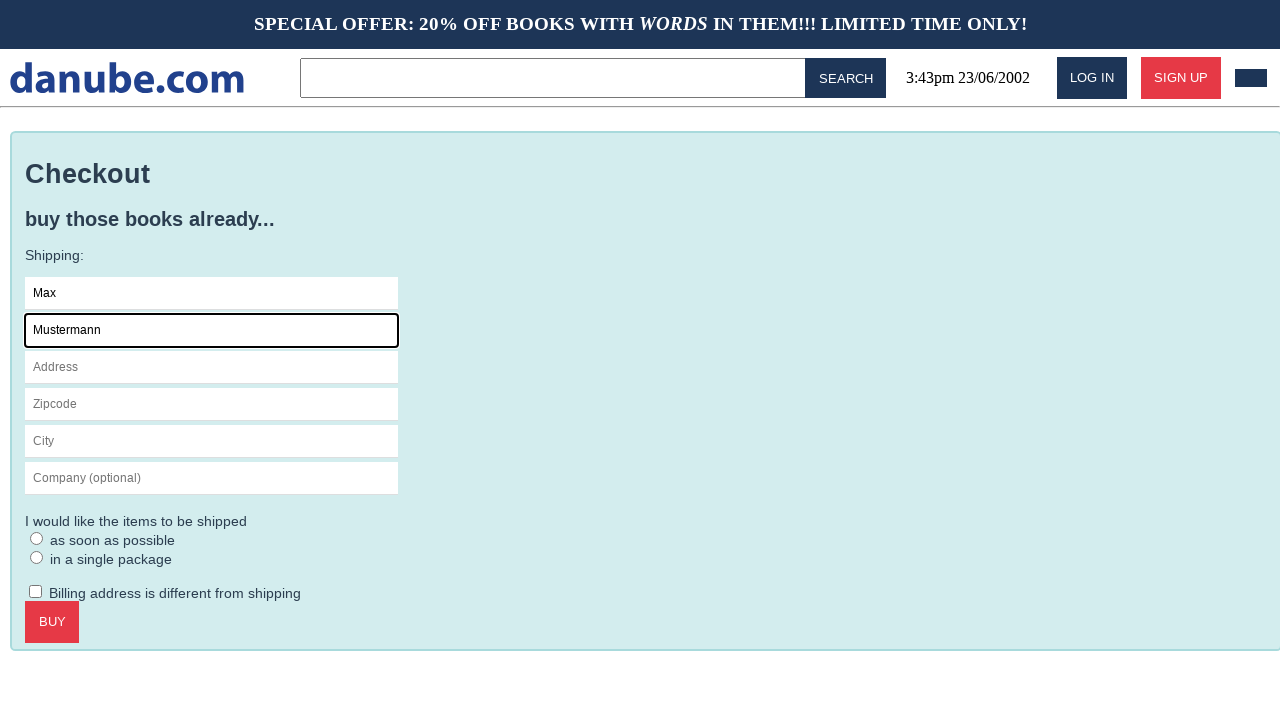

Filled address field with 'Charlottenstr. 57' on #s-address
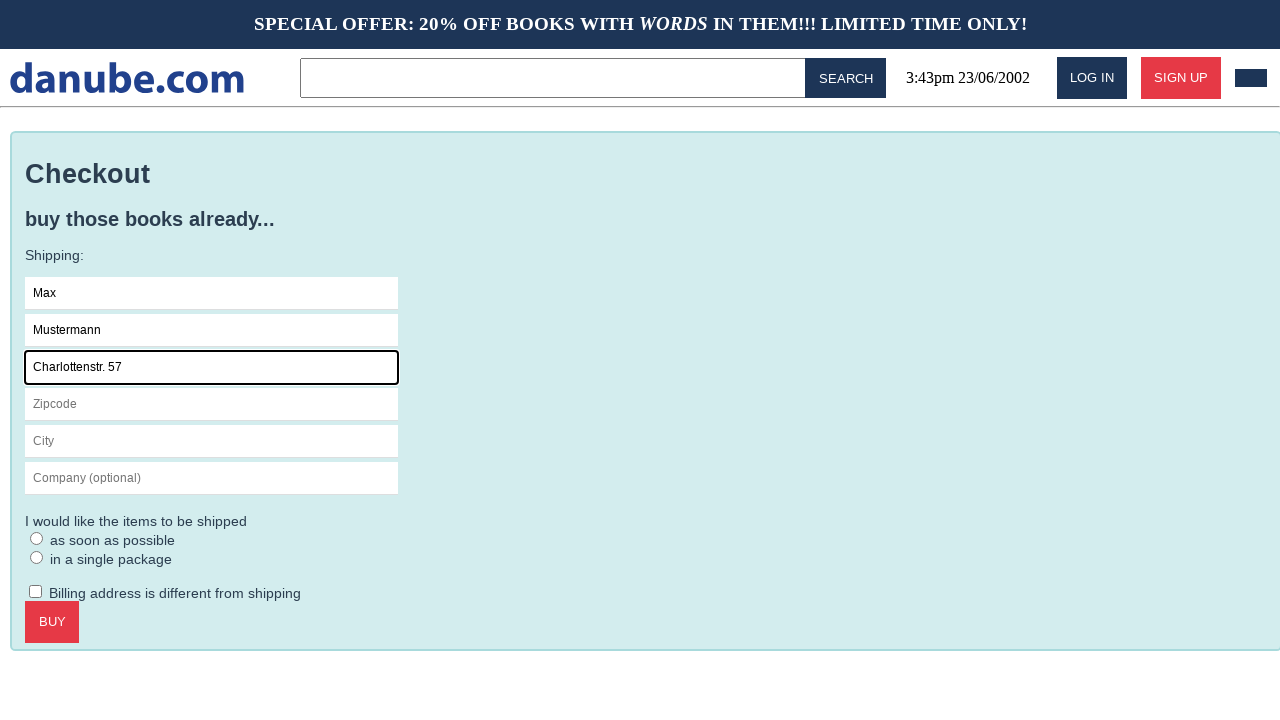

Filled zipcode field with '10117' on #s-zipcode
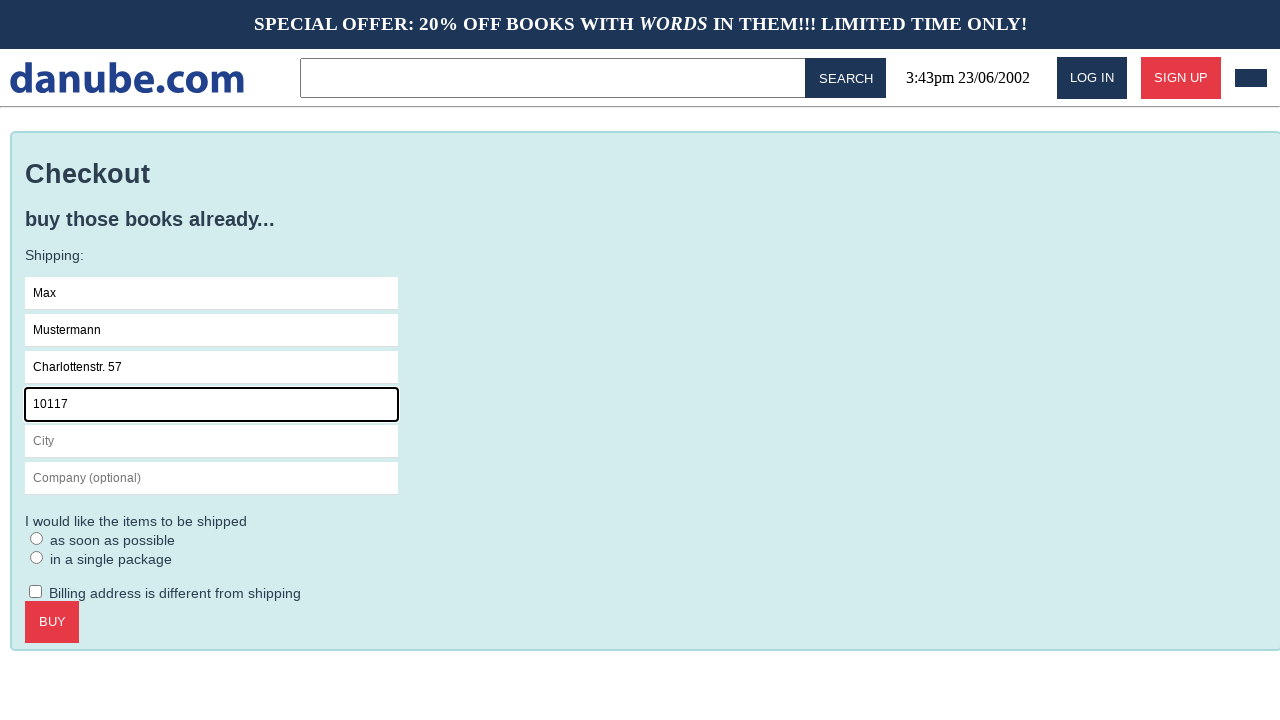

Filled city field with 'Berlin' on #s-city
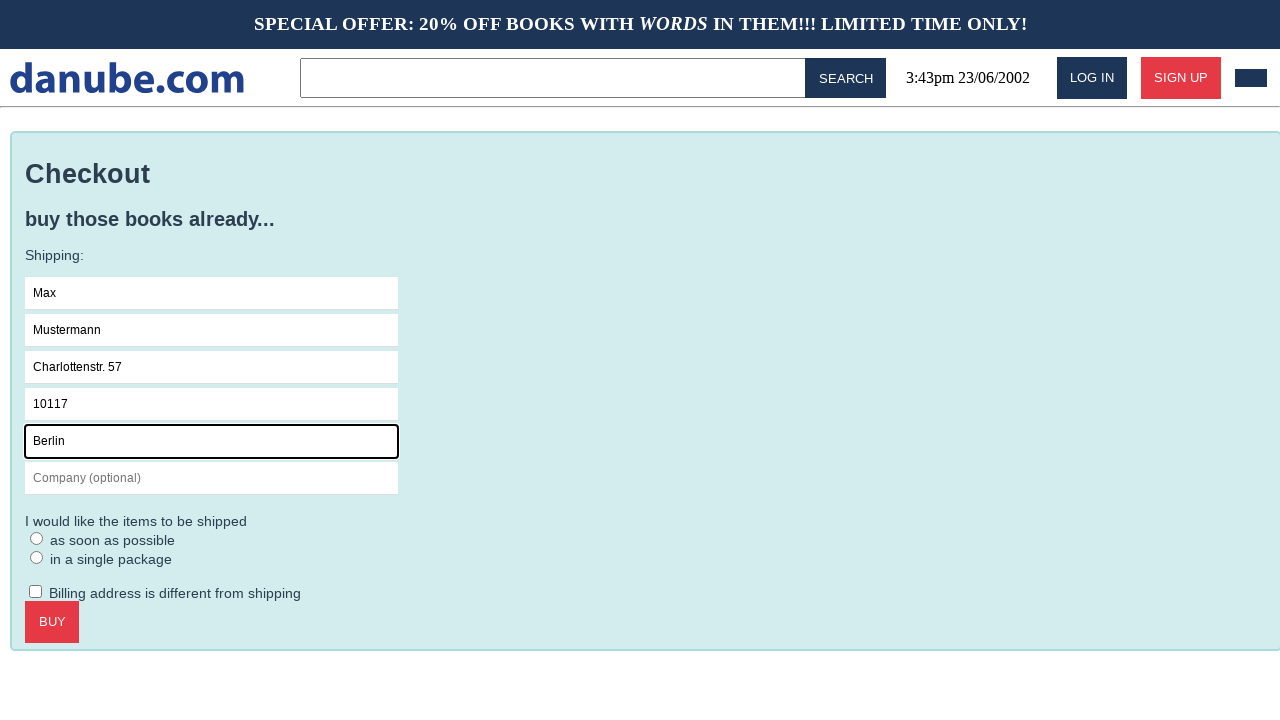

Filled company field with 'Firma GmbH' on #s-company
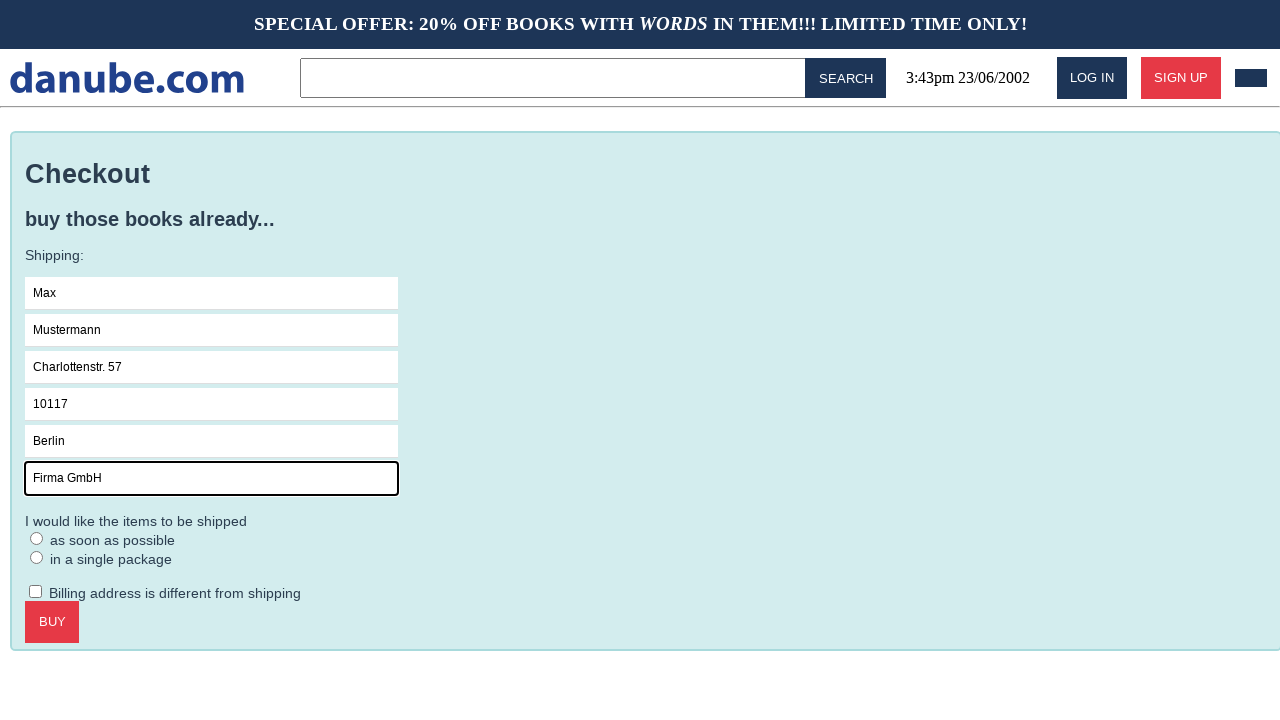

Clicked on checkout form area at (646, 439) on .checkout > form
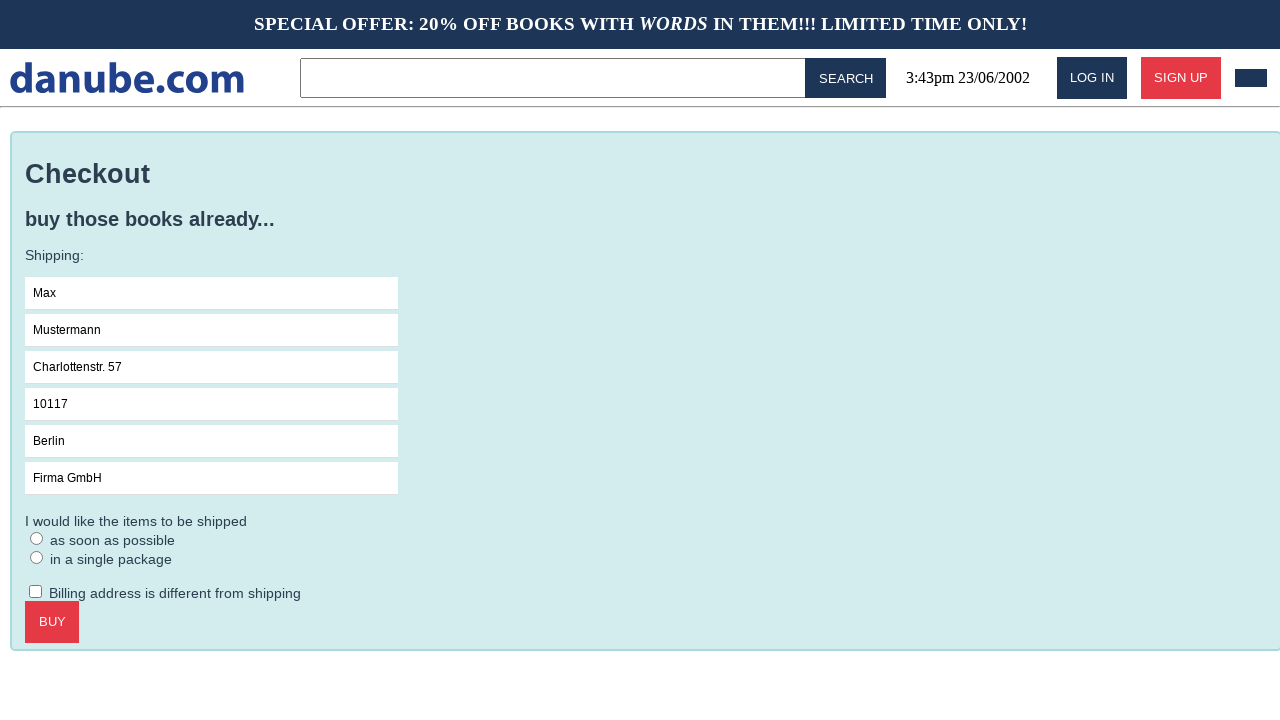

Selected ASAP delivery option at (37, 538) on #asap
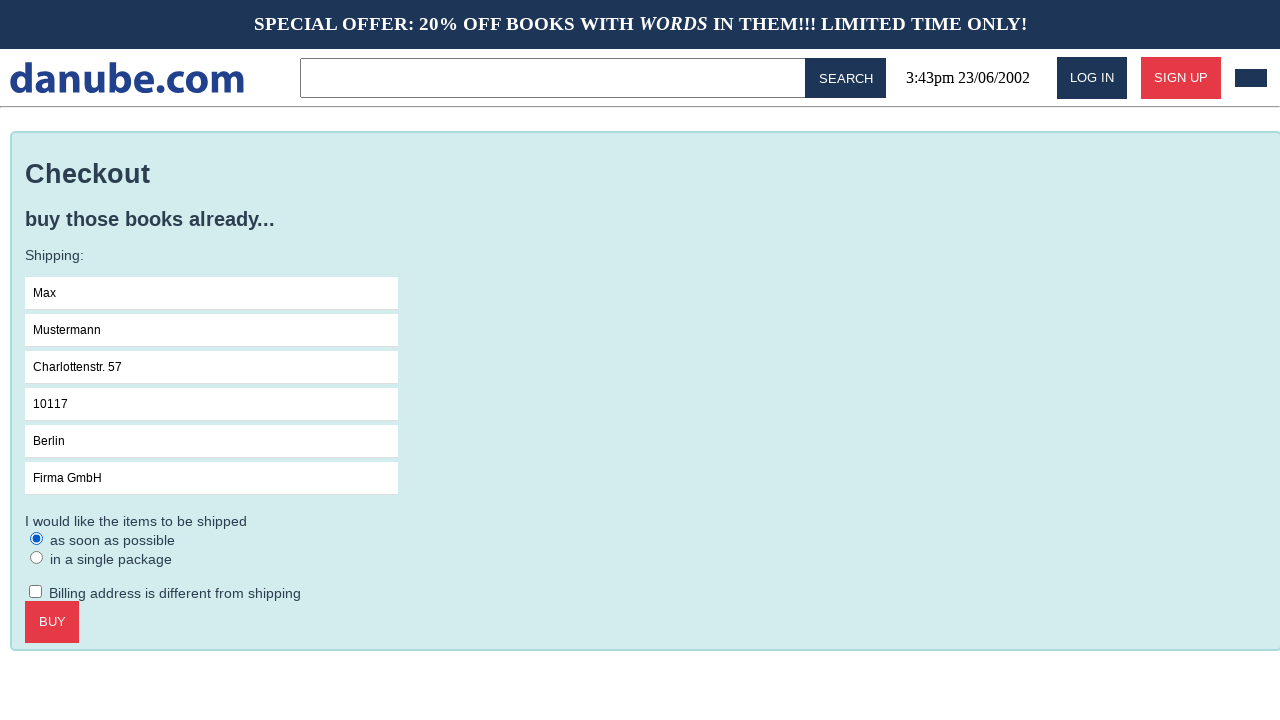

Confirmed checkout and submitted order at (52, 622) on .checkout > .call-to-action
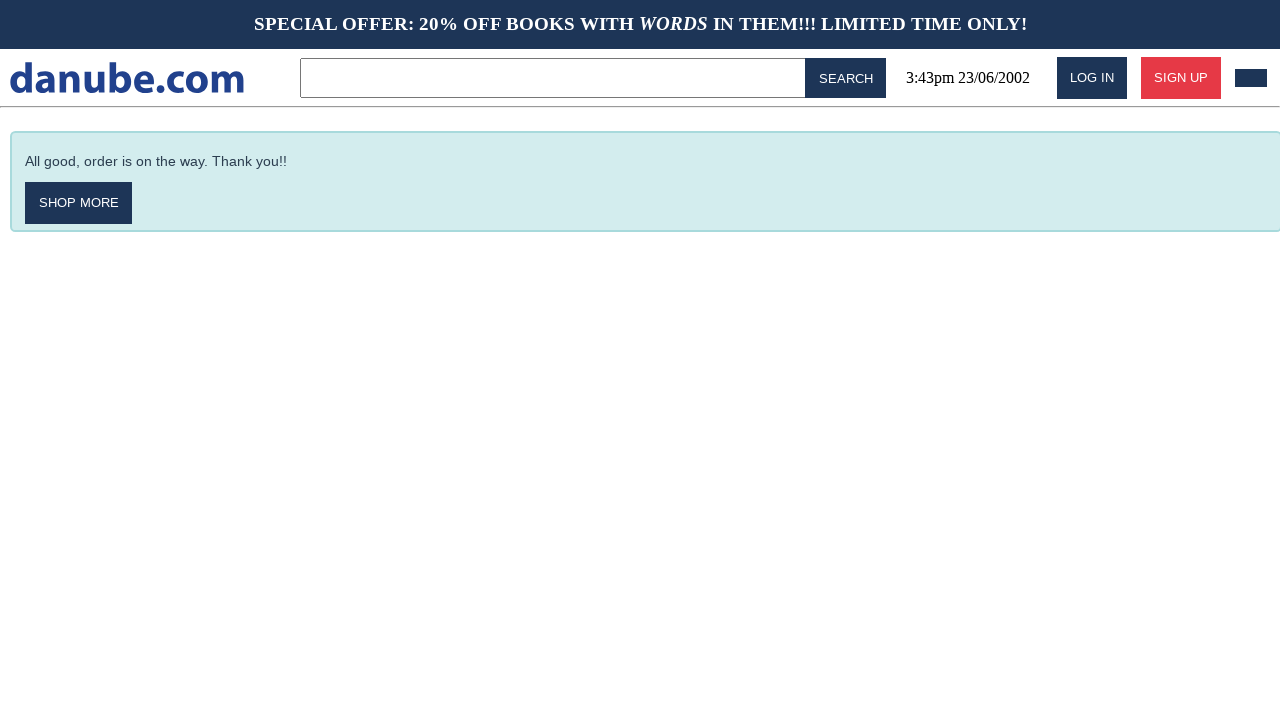

Order confirmation page loaded successfully
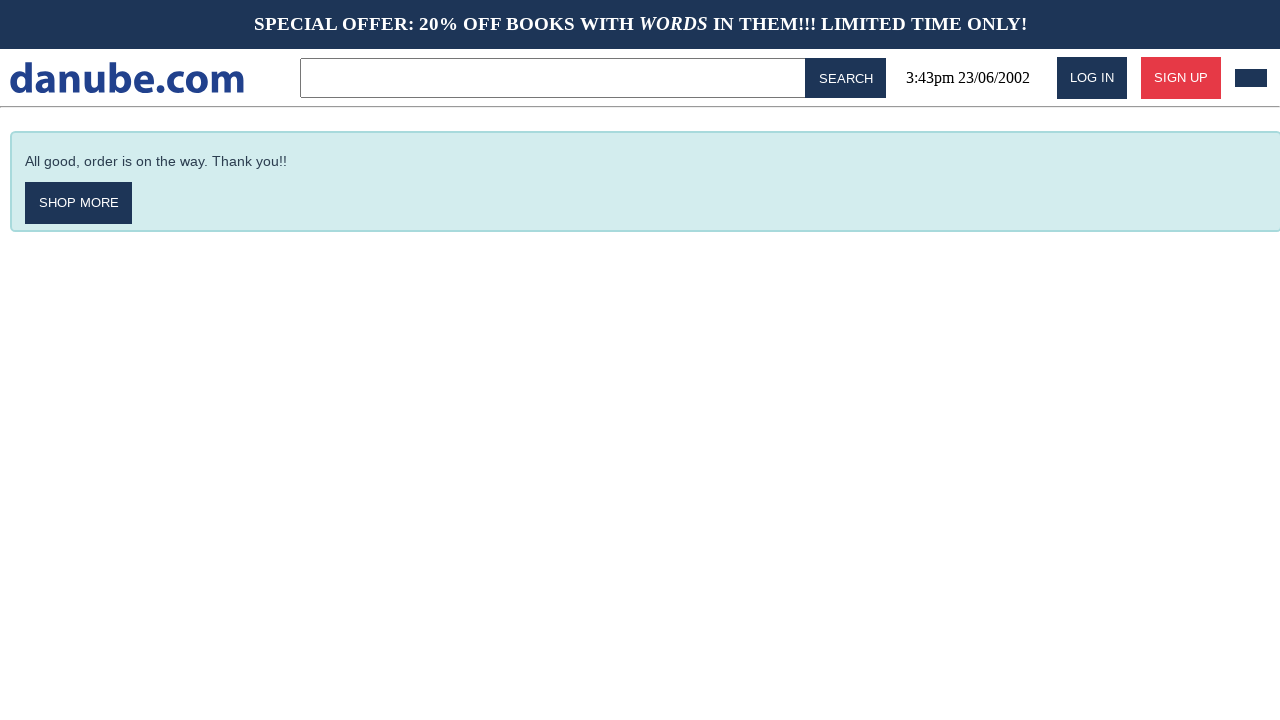

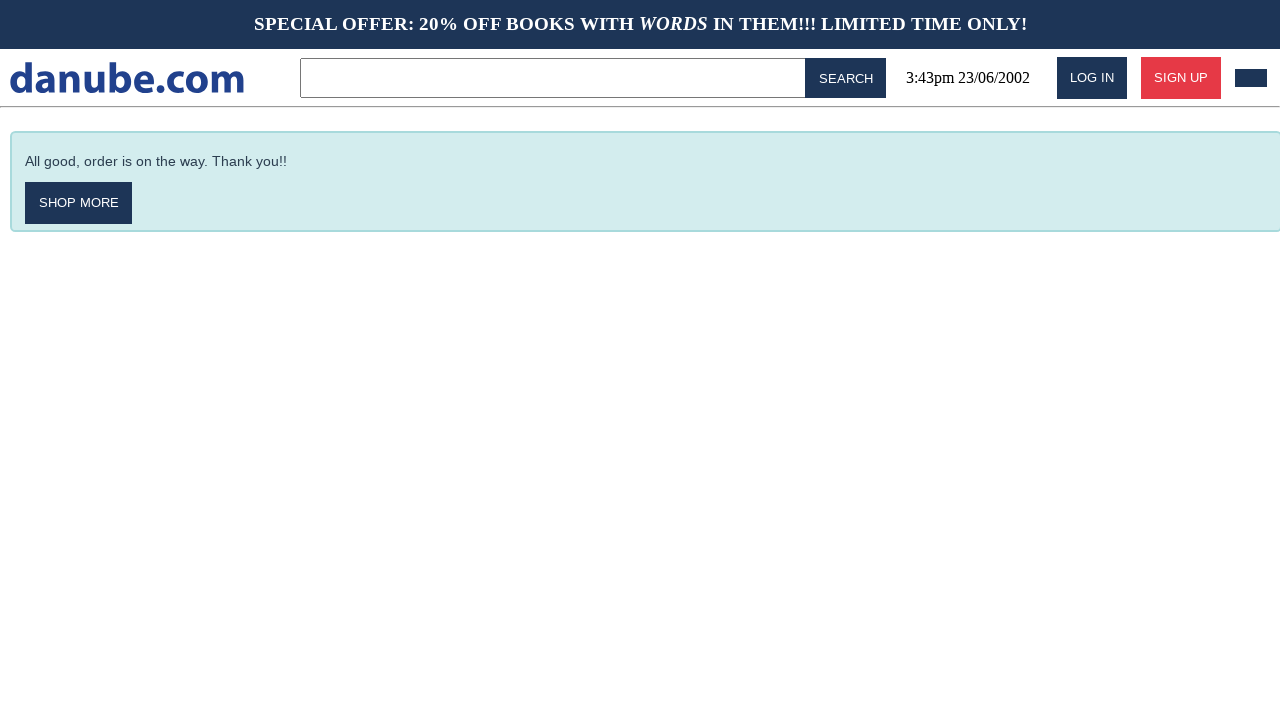